Opens the Rahul Shetty Academy Selenium Practice website and verifies the page title contains "Green"

Starting URL: https://rahulshettyacademy.com/seleniumPractise/#/

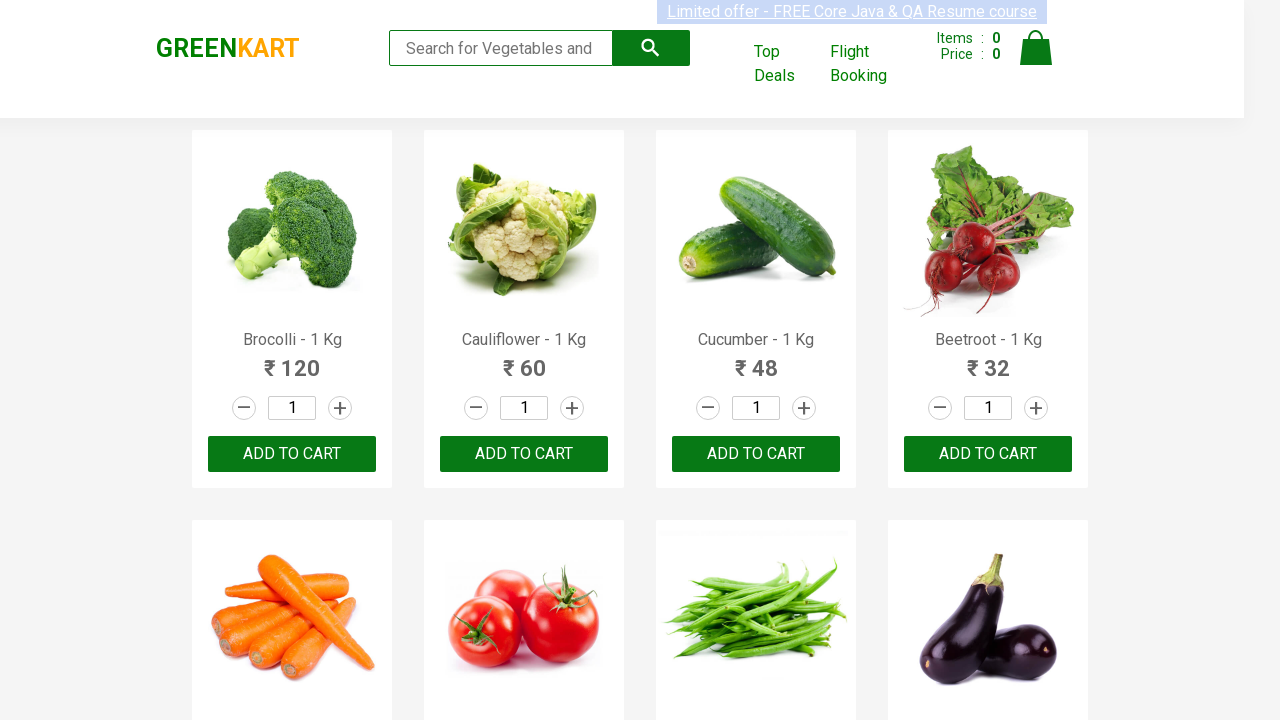

Waited for page to reach domcontentloaded state
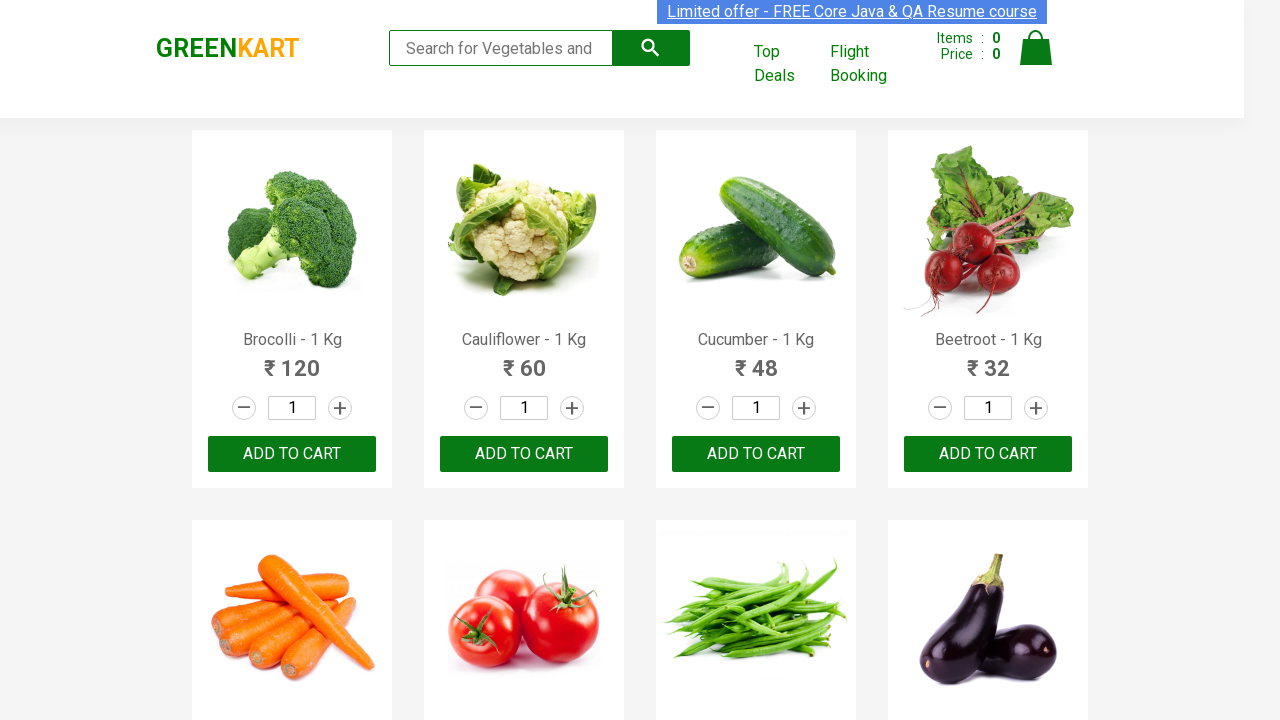

Retrieved page title: 'GreenKart - veg and fruits kart'
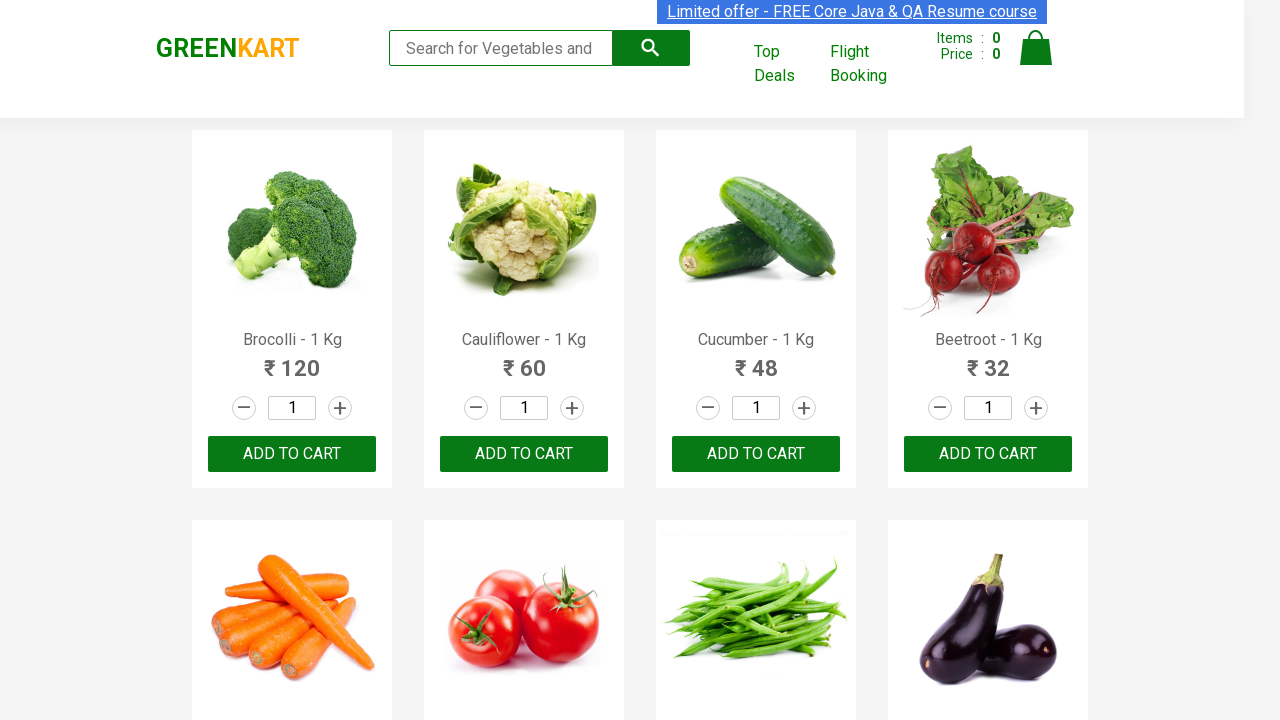

Verified page title contains 'Green'
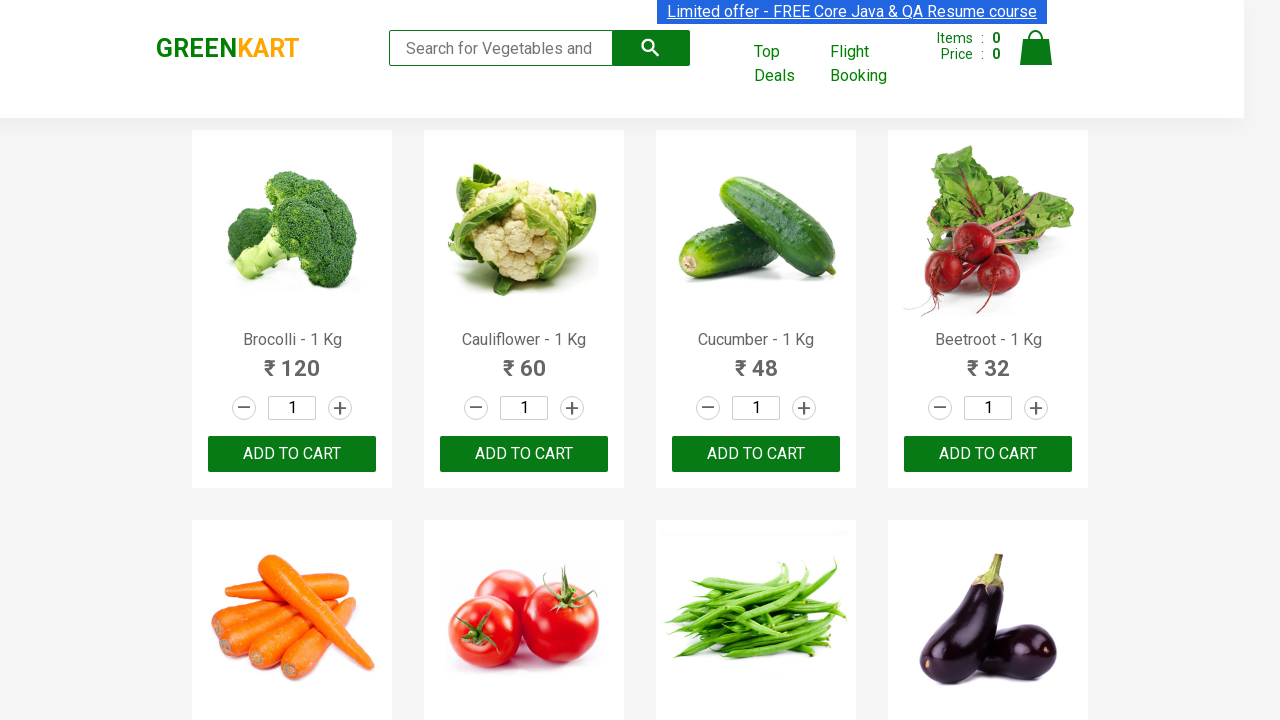

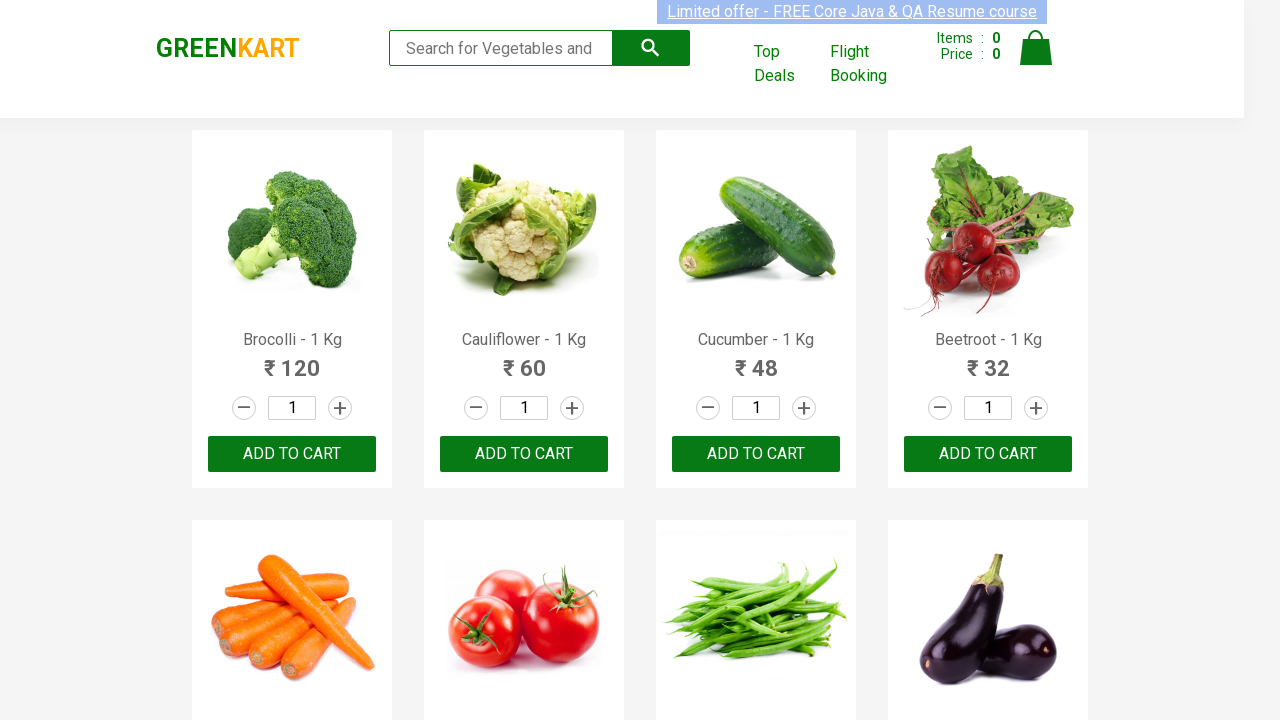